Tests adding an owner phone number in the appointment form by clicking the add button and filling the phone field

Starting URL: https://test-a-pet.vercel.app/

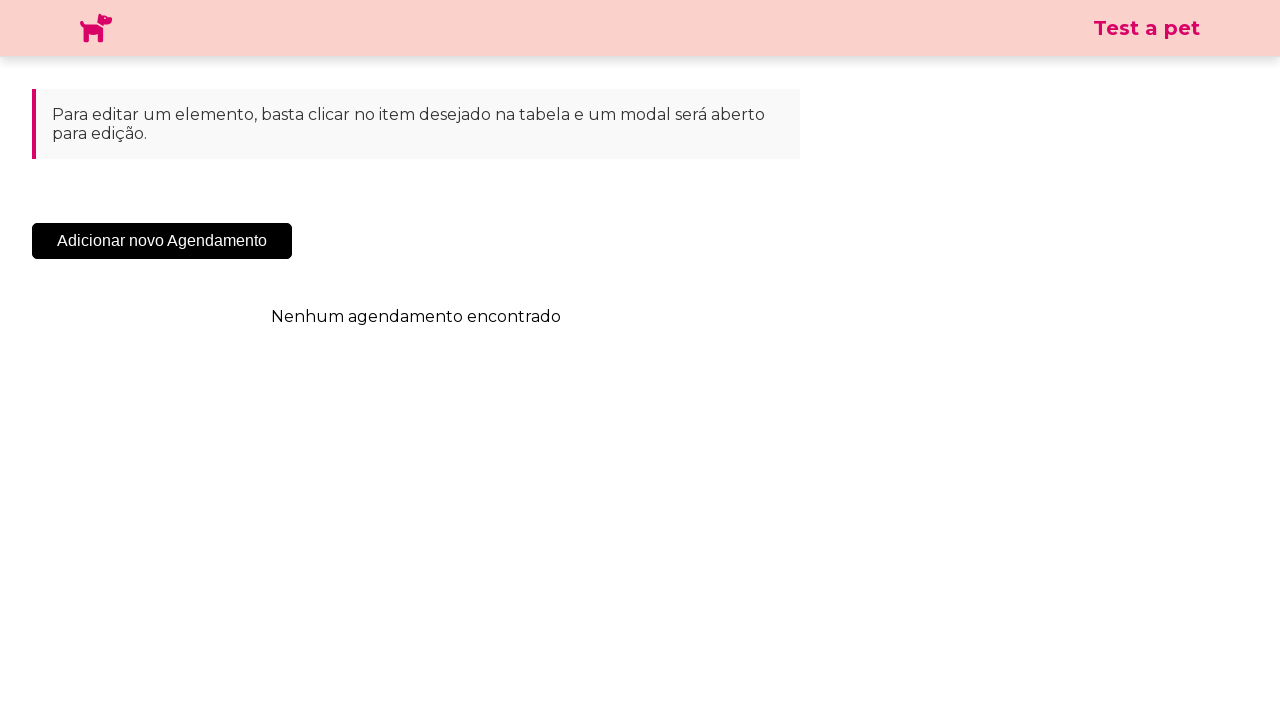

Clicked the 'Add New Appointment' button at (162, 241) on .sc-cHqXqK.kZzwzX
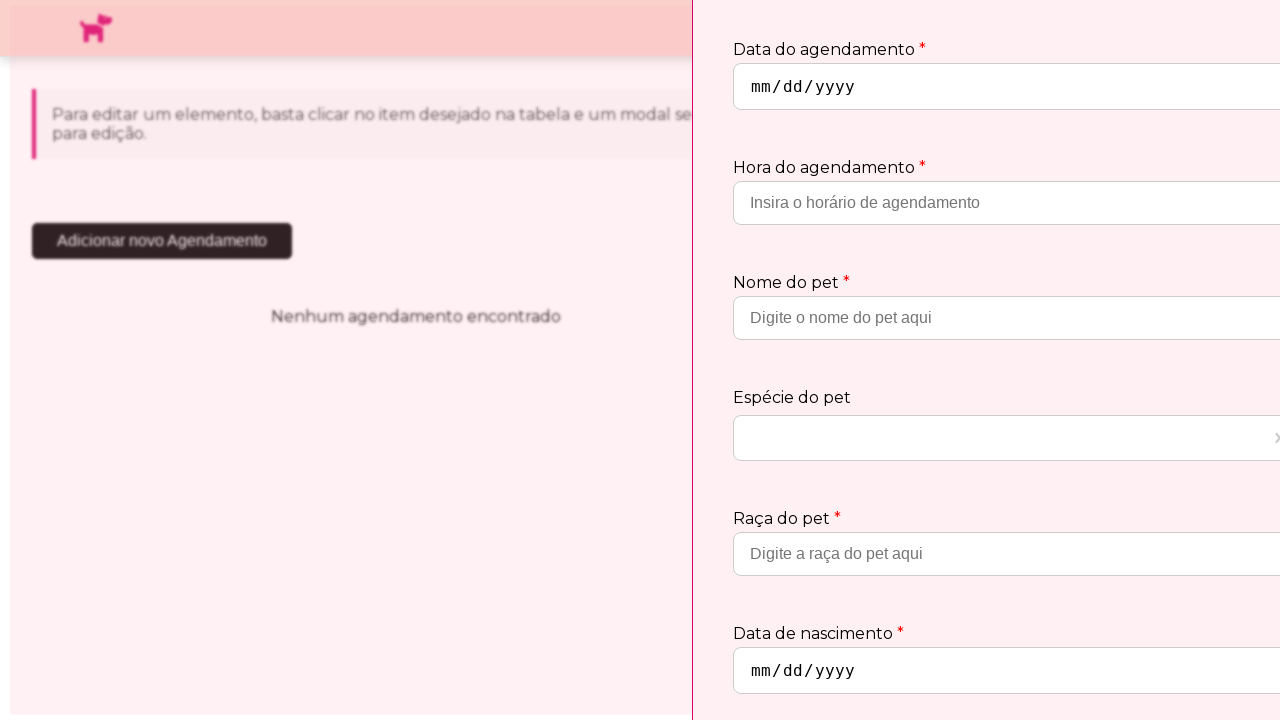

Appointment form modal appeared
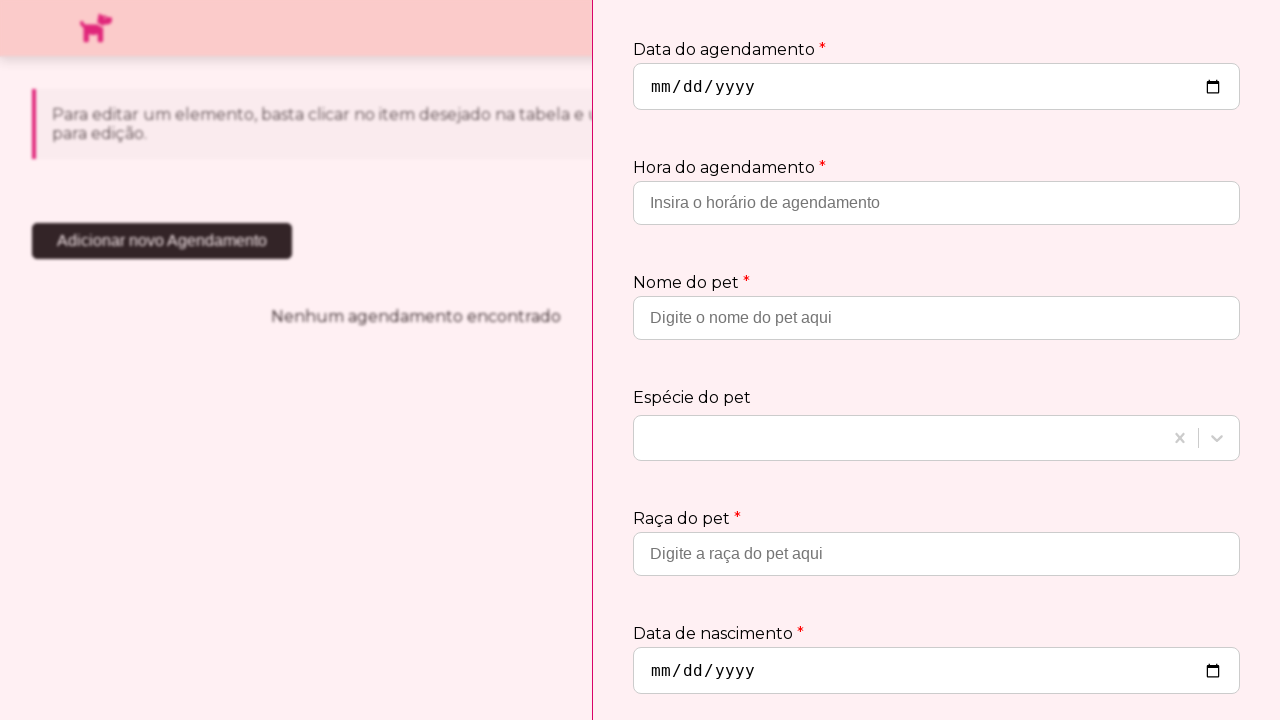

Filled owner phone field with '(21) 97777-5555' on input[placeholder='Insira o telefone de contato']
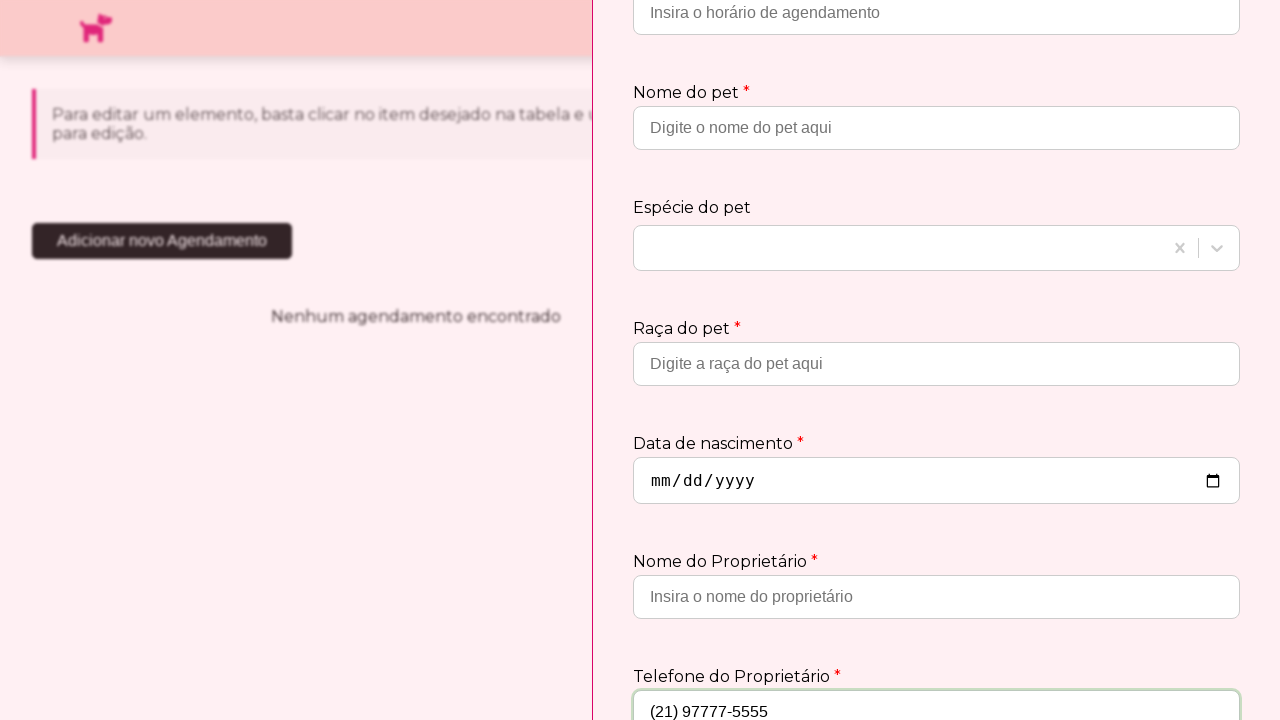

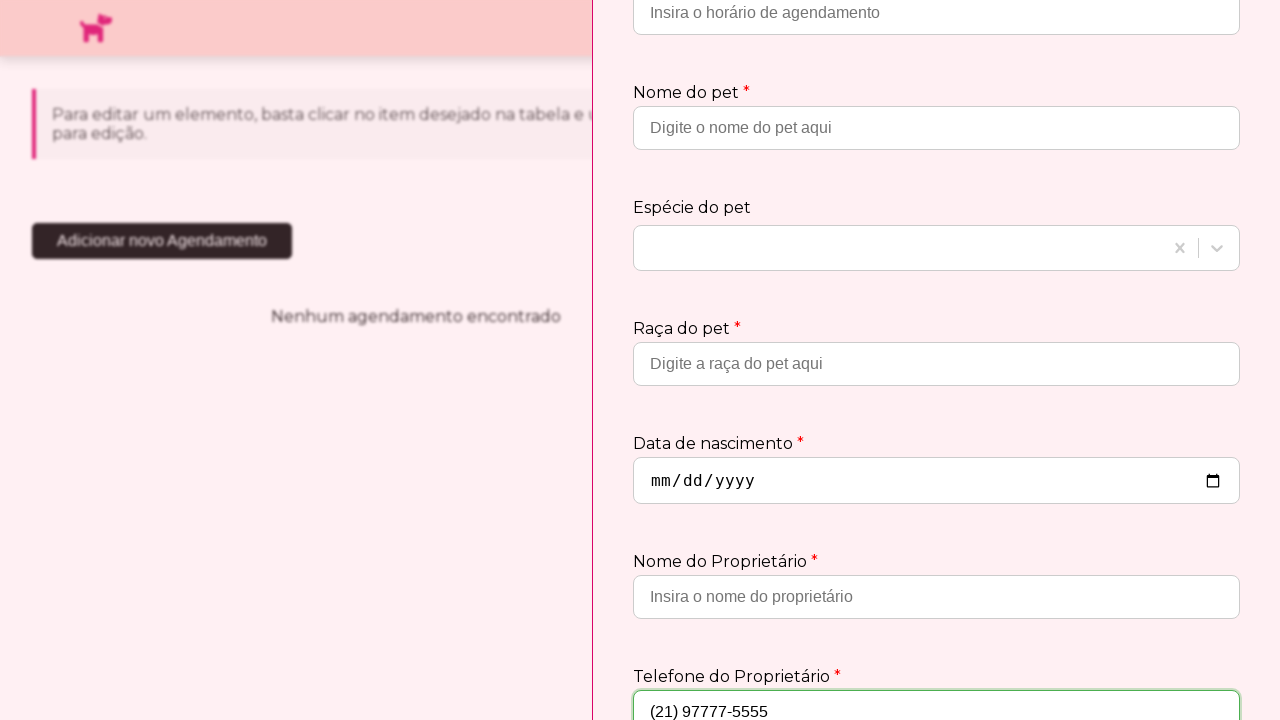